Tests tooltip widget by clicking on button and text field elements that have tooltips

Starting URL: https://demoqa.com/tool-tips

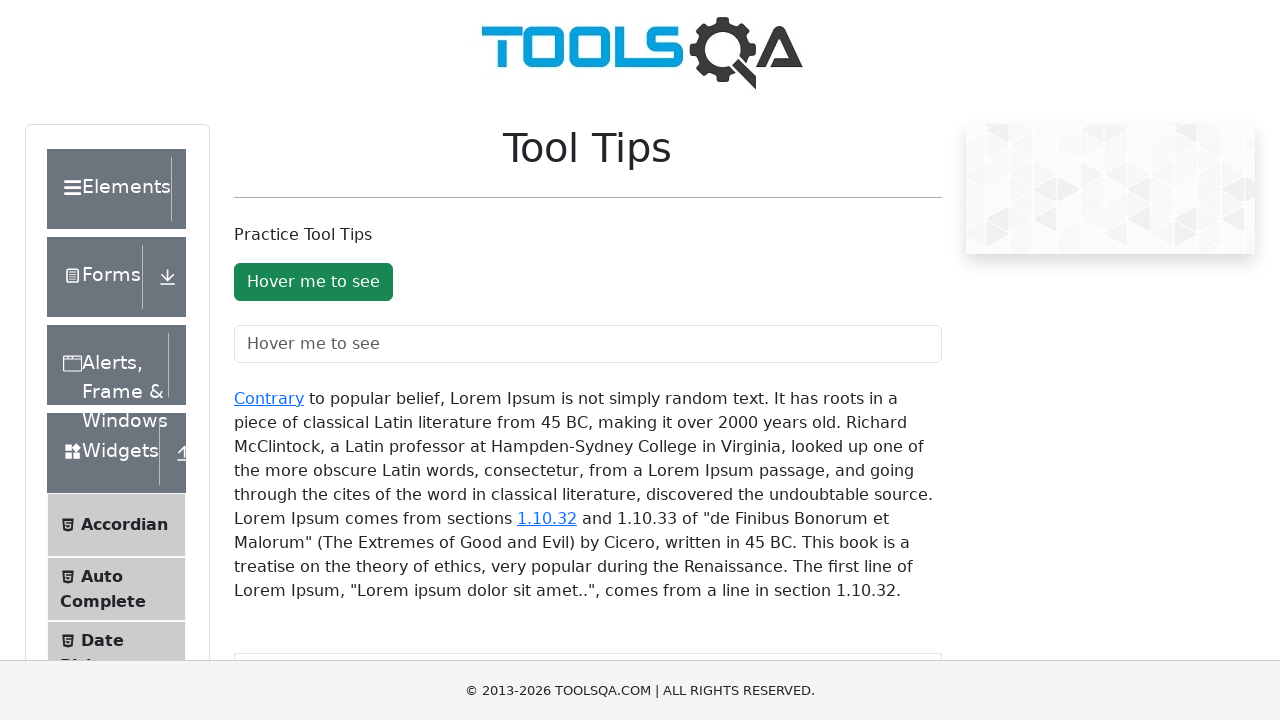

Clicked on tooltip button at (313, 282) on #toolTipButton
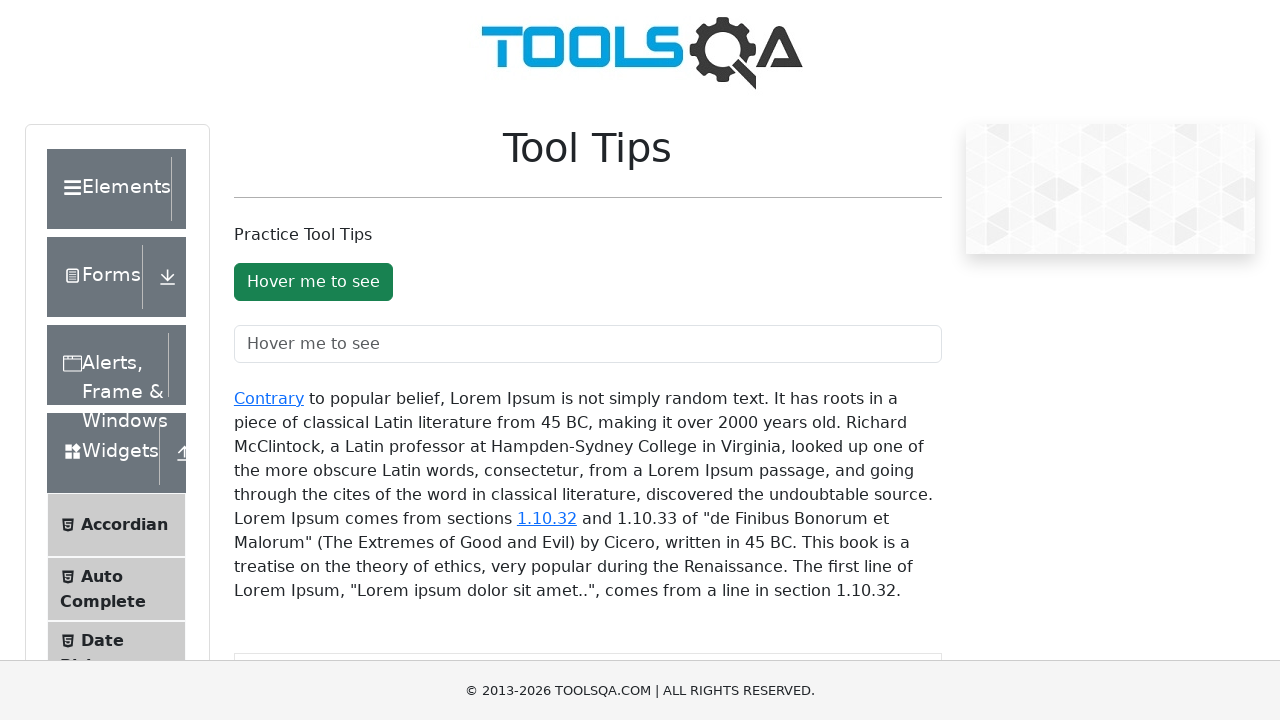

Clicked on tooltip text field at (588, 344) on #toolTipTextField
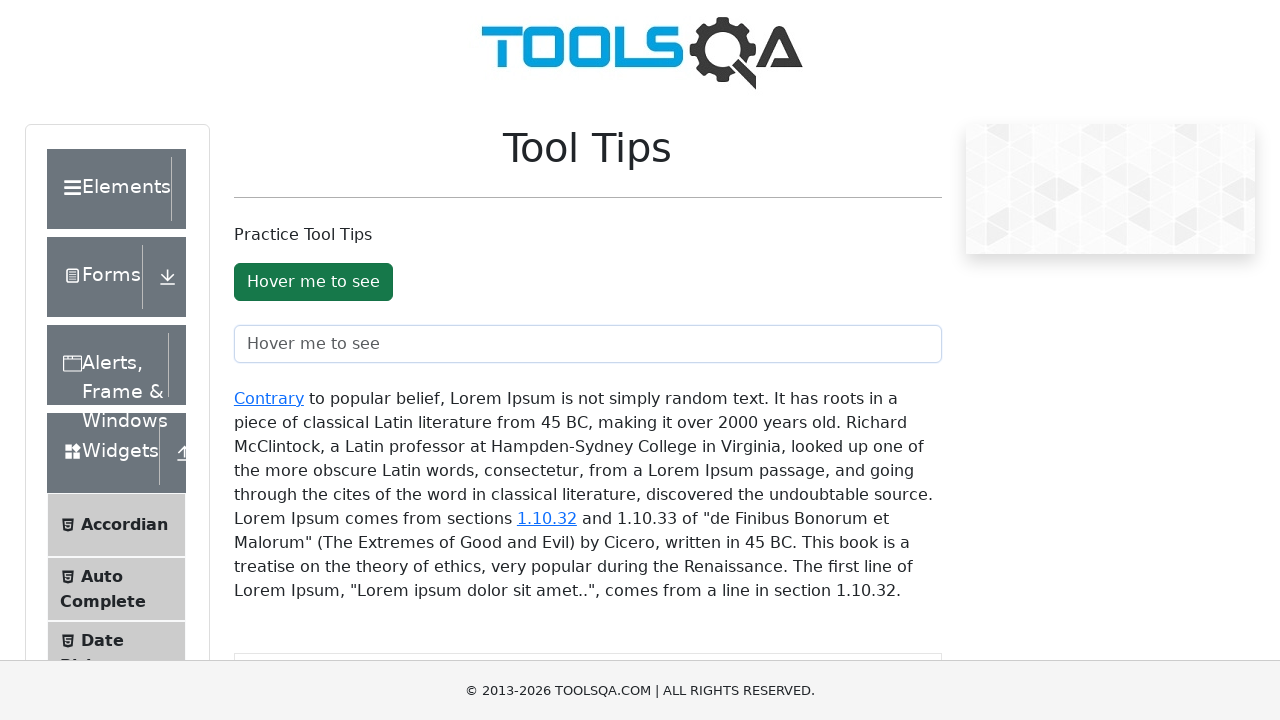

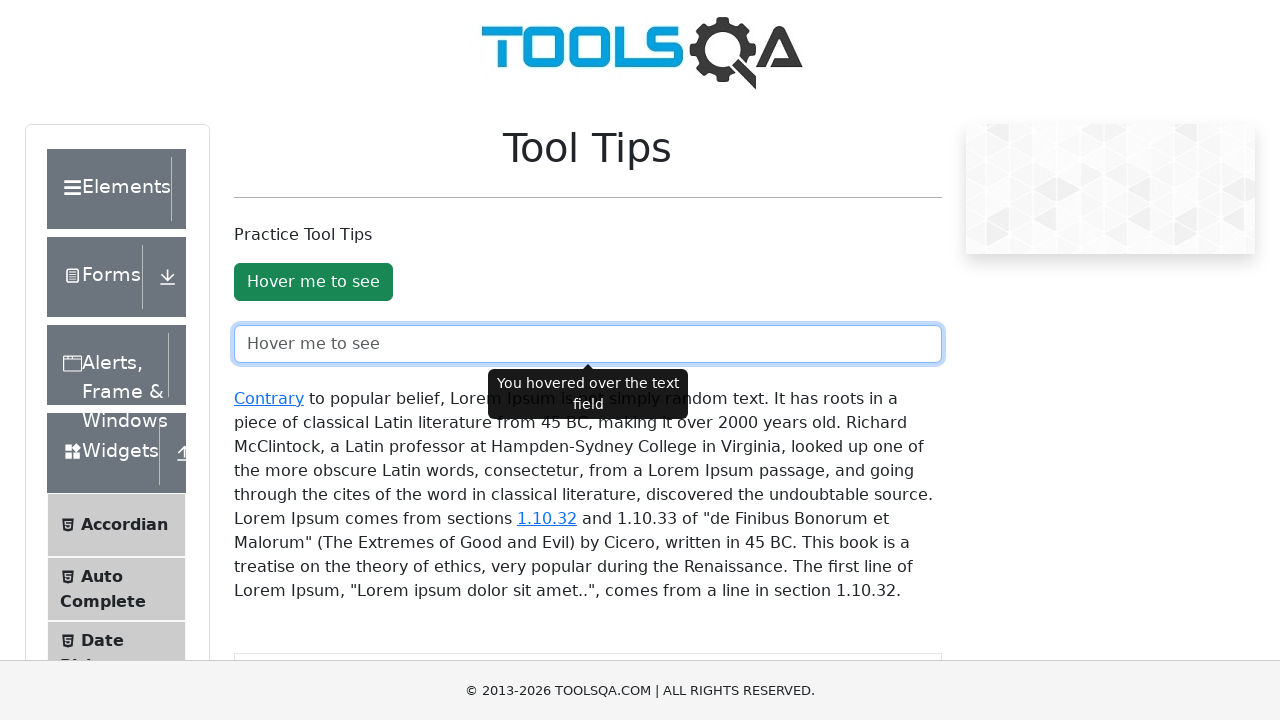